Tests drag and drop functionality by dragging an element from source to target on jQuery UI demo page

Starting URL: https://jqueryui.com/resources/demos/droppable/default.html

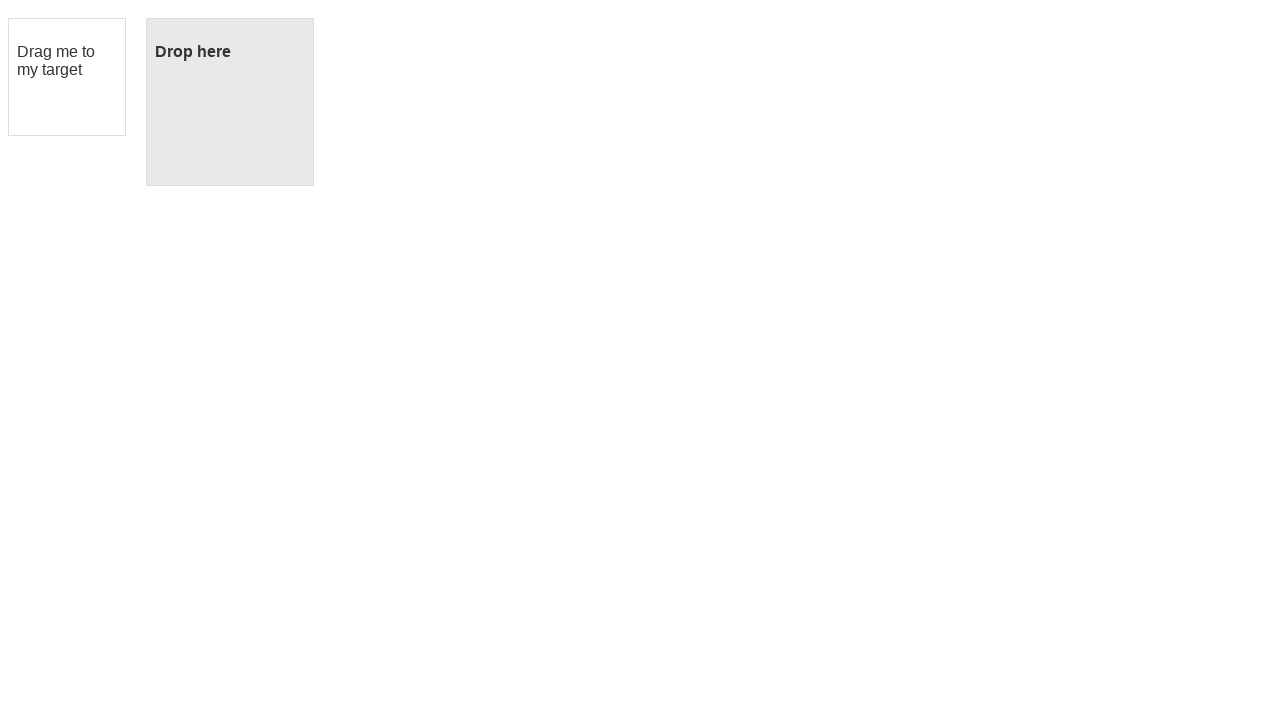

Located draggable source element with id 'draggable'
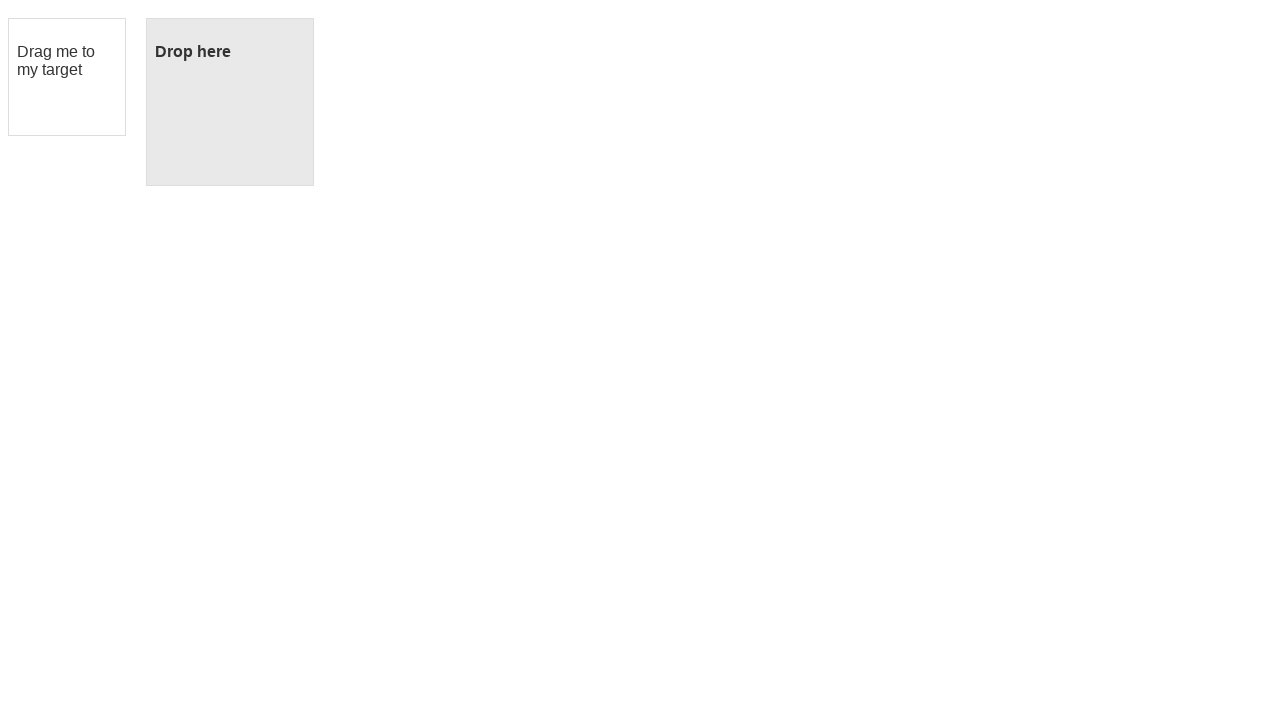

Located droppable target element with id 'droppable'
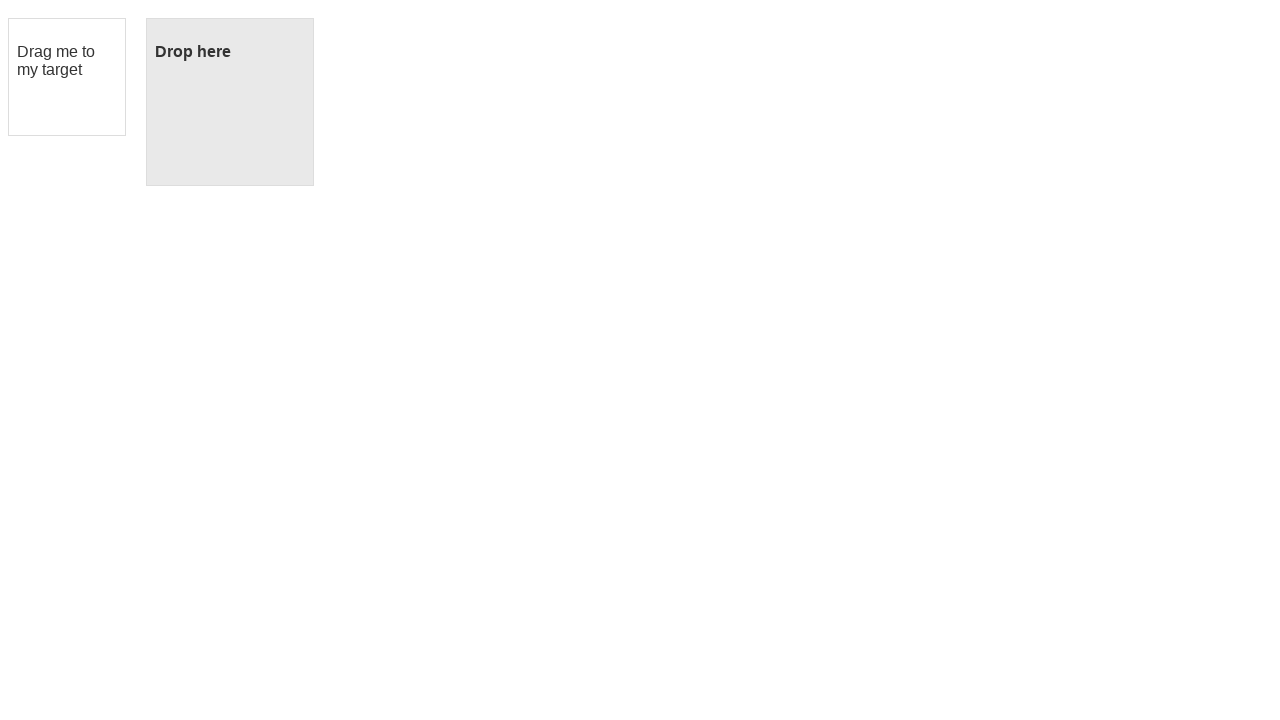

Dragged element from source to target - drag and drop completed at (230, 102)
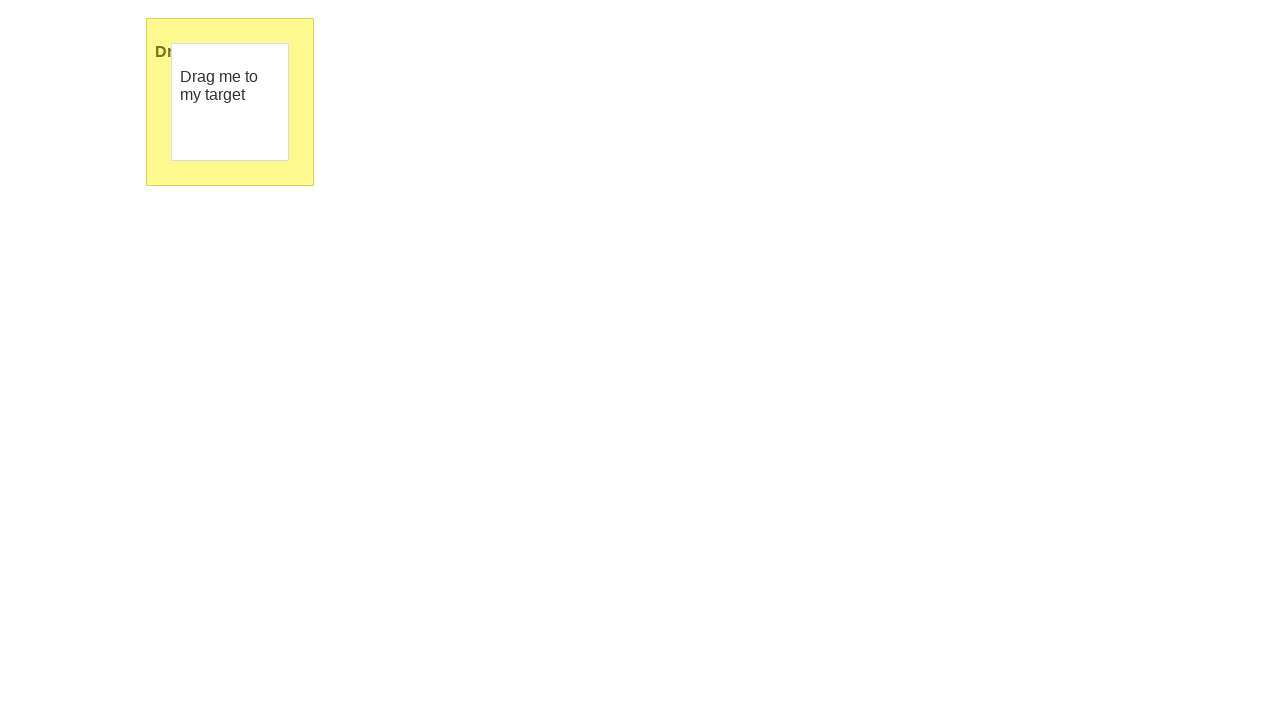

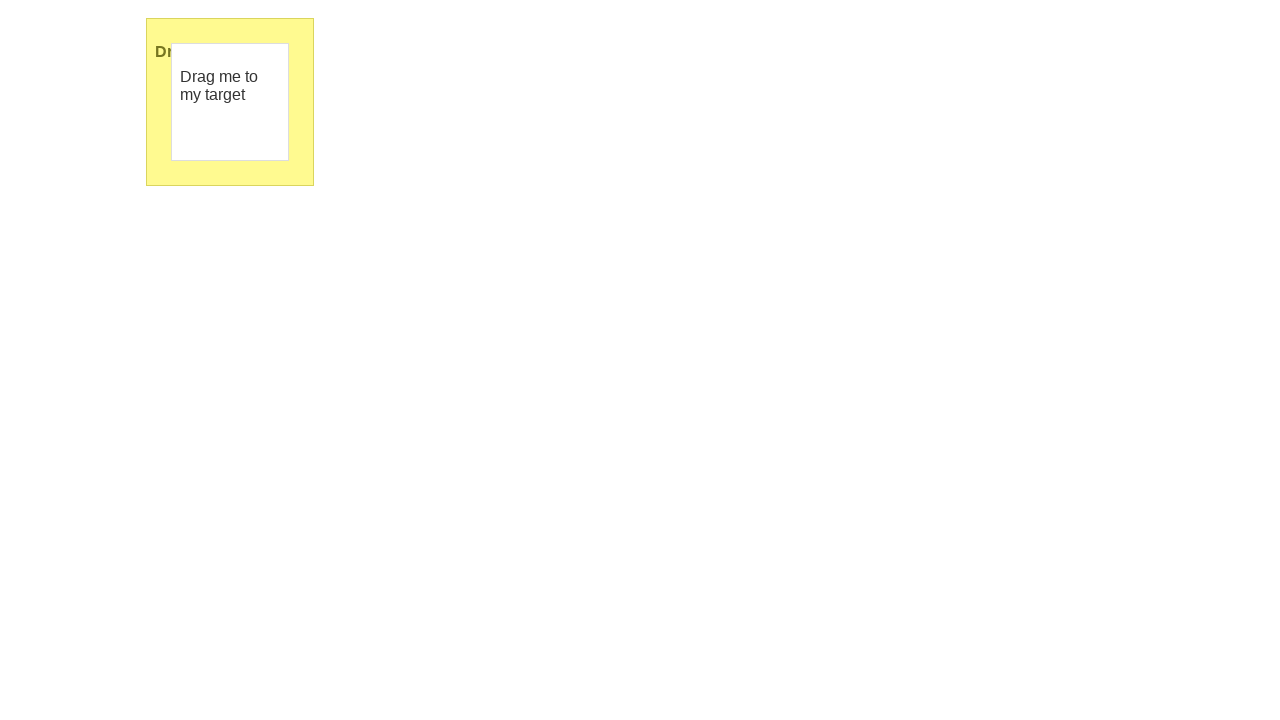